Tests drag and drop functionality on jqueryui.com by switching to the demo iframe and interacting with the draggable and droppable elements

Starting URL: http://jqueryui.com/droppable/

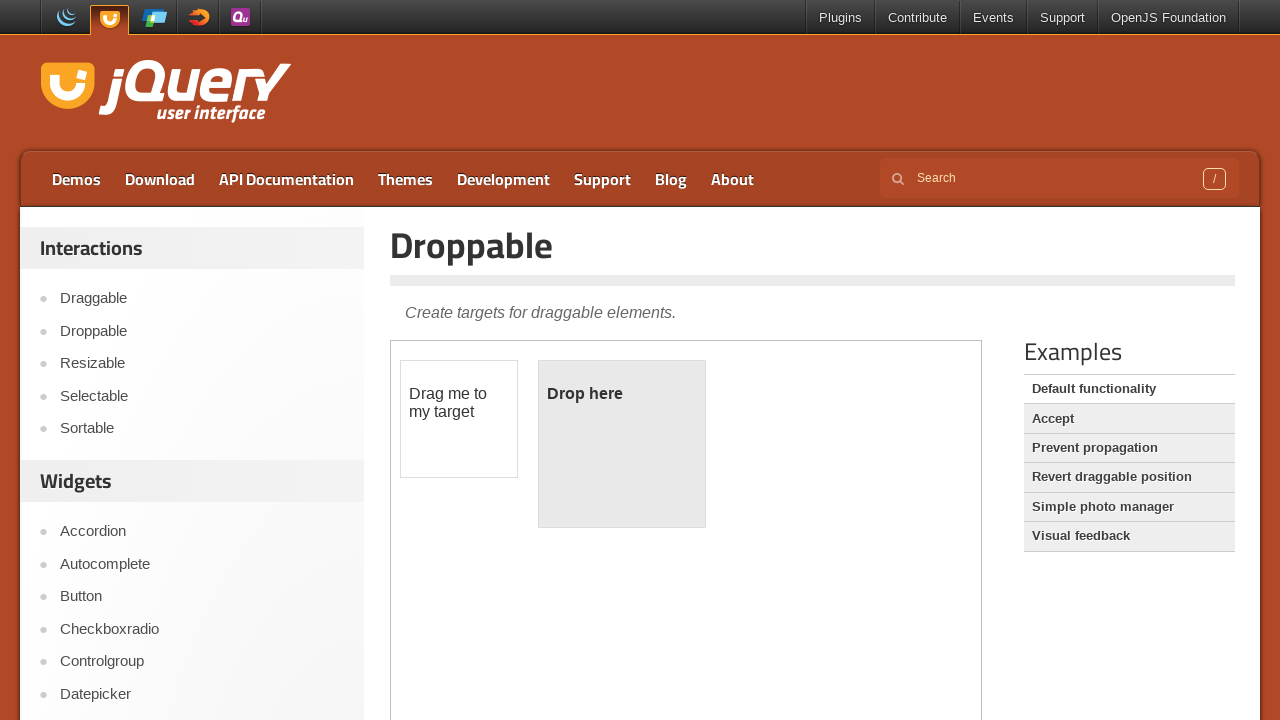

Located demo iframe for drag and drop test
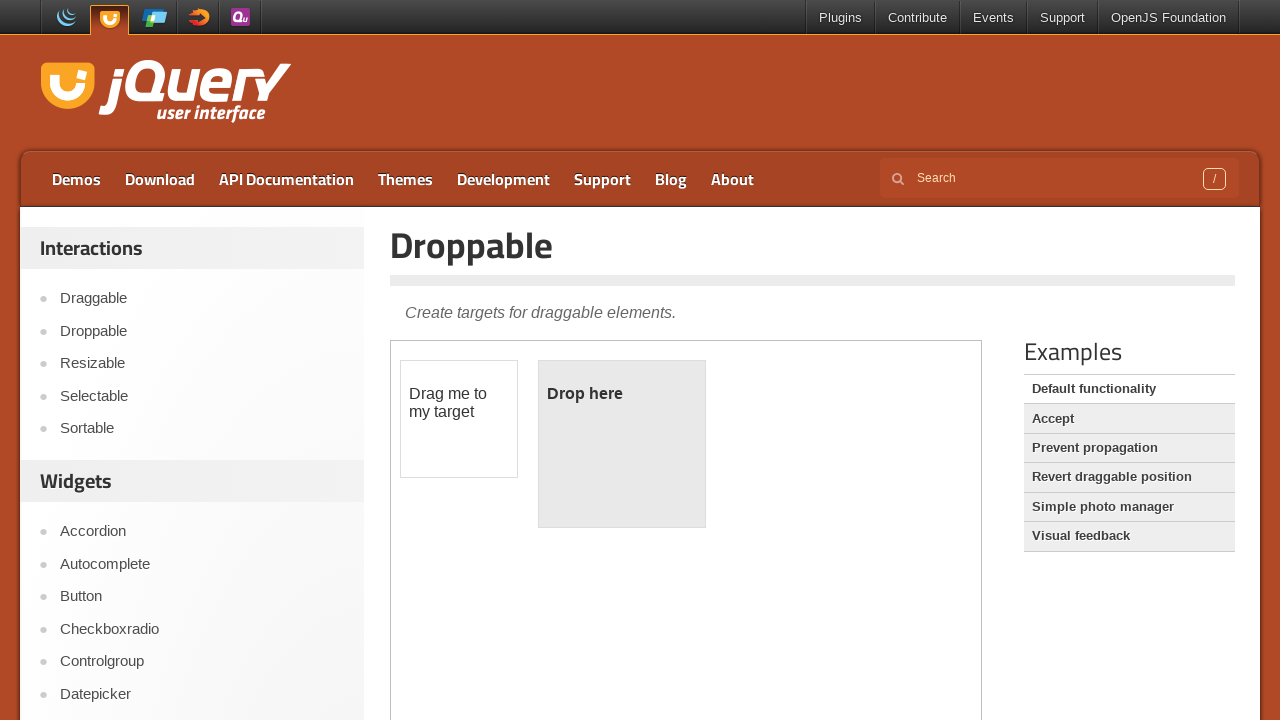

Located draggable source element
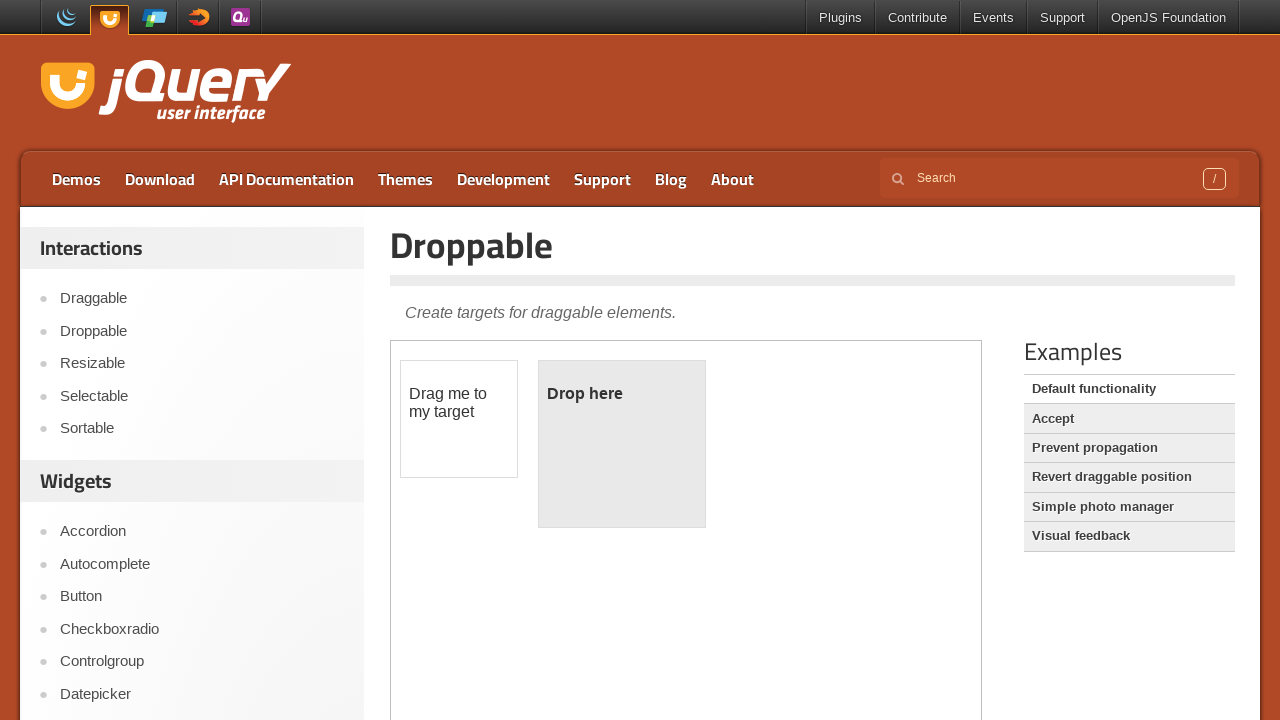

Located droppable target element
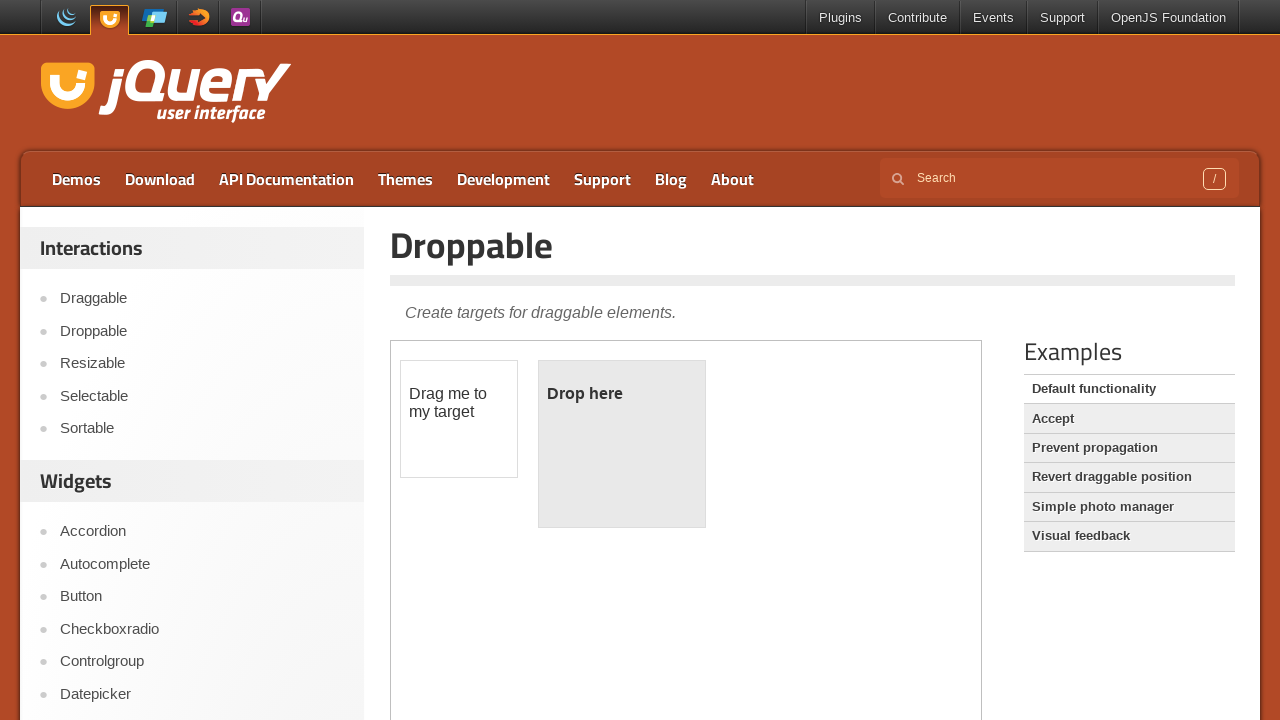

Dragged source element onto target element at (622, 444)
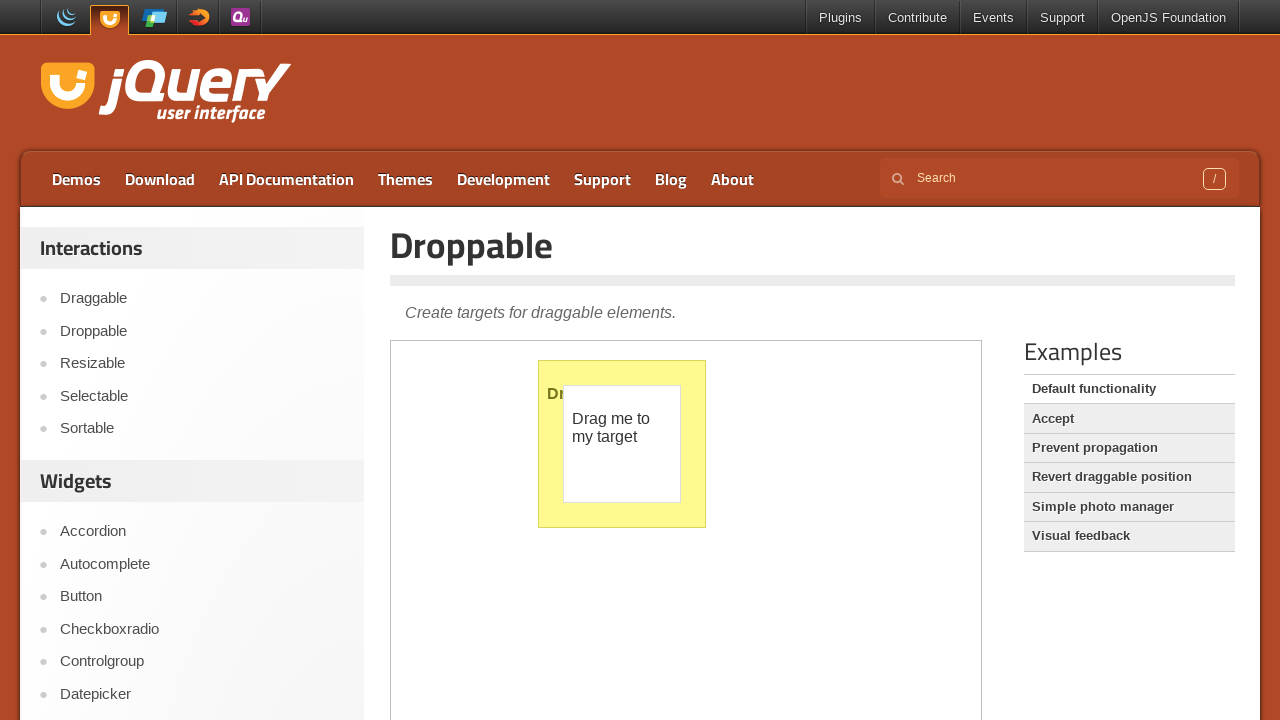

Verified drop completed - target element highlighted with ui-state-highlight class
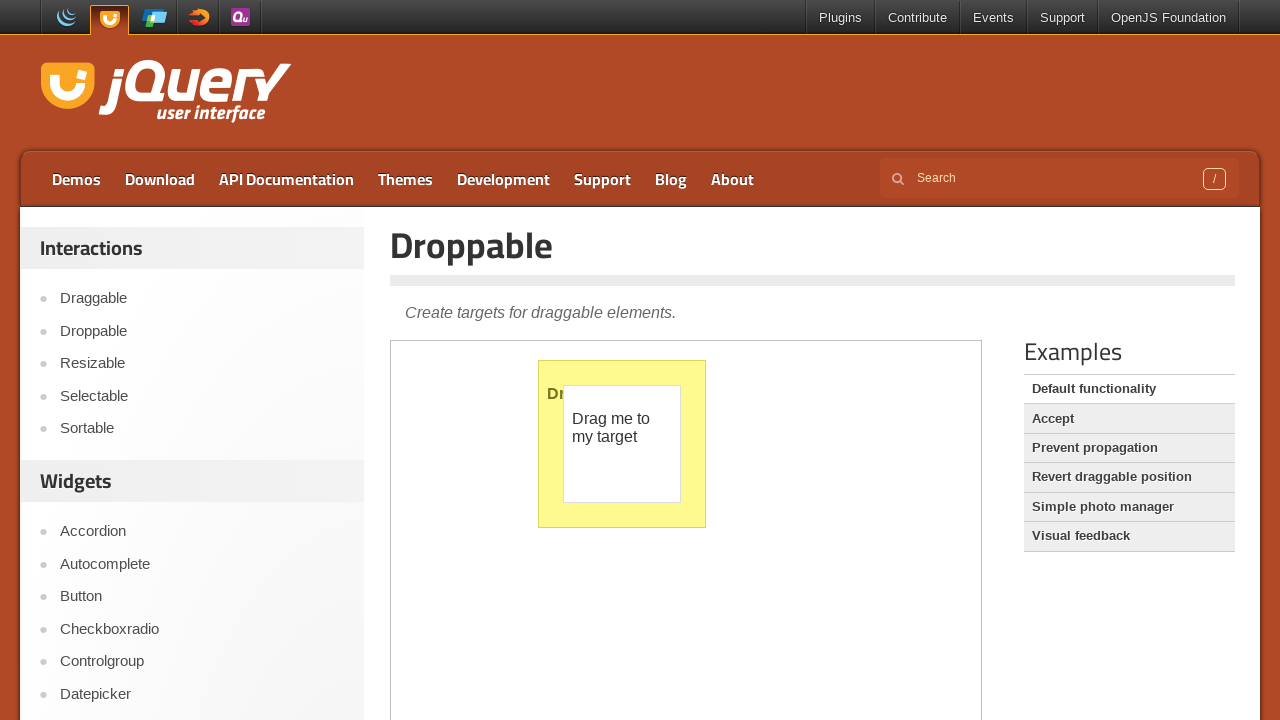

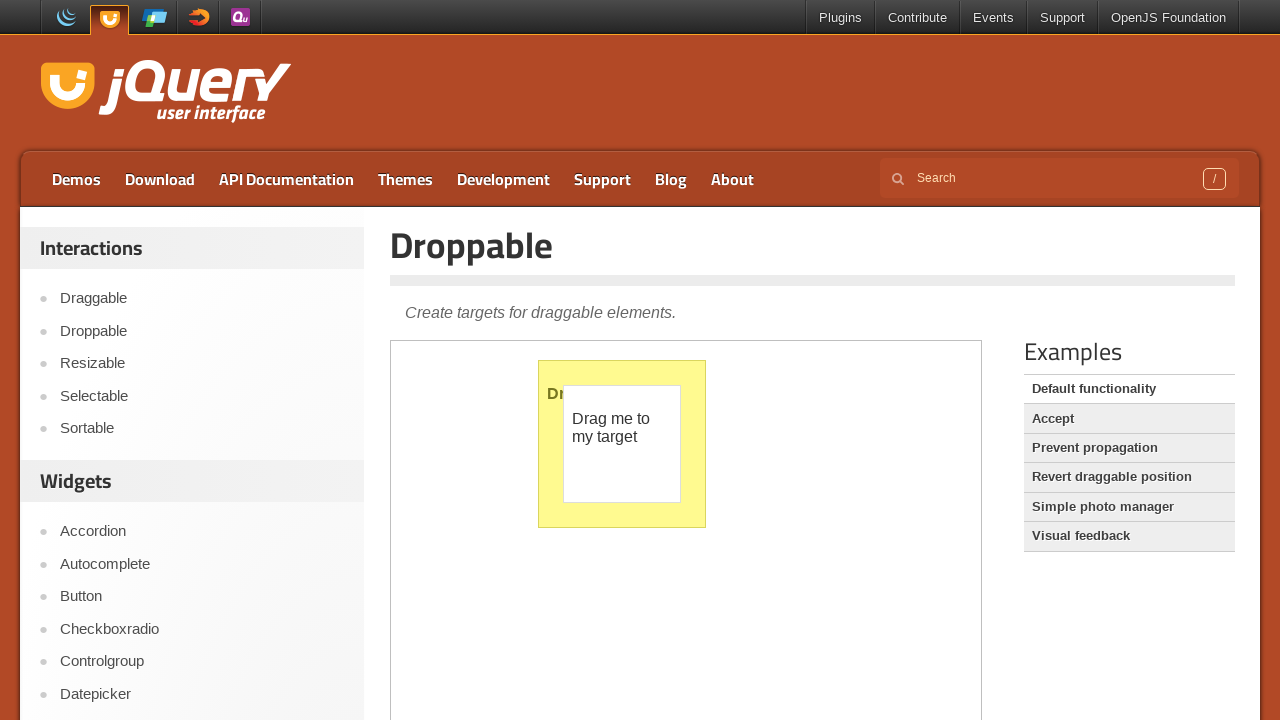